Tests dynamic element addition and removal functionality by clicking the add button multiple times to create new elements

Starting URL: http://the-internet.herokuapp.com/add_remove_elements/

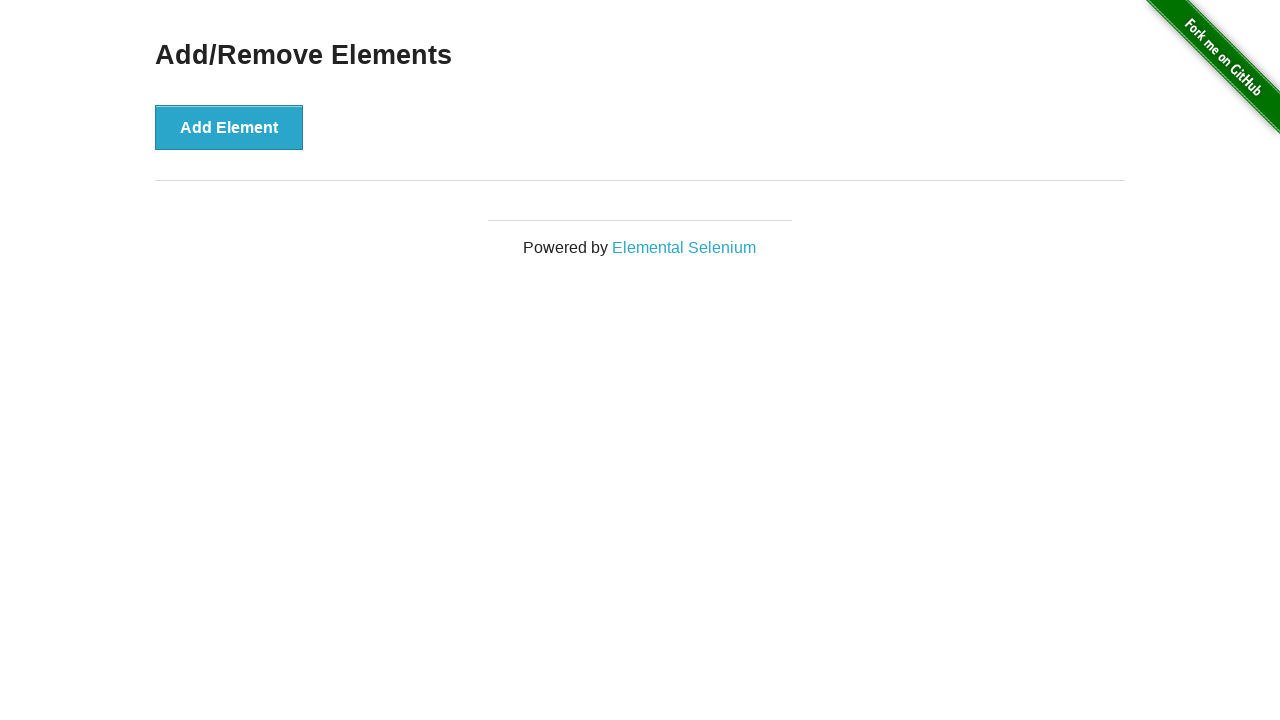

Clicked 'Add Element' button at (229, 127) on [onclick="addElement()"]
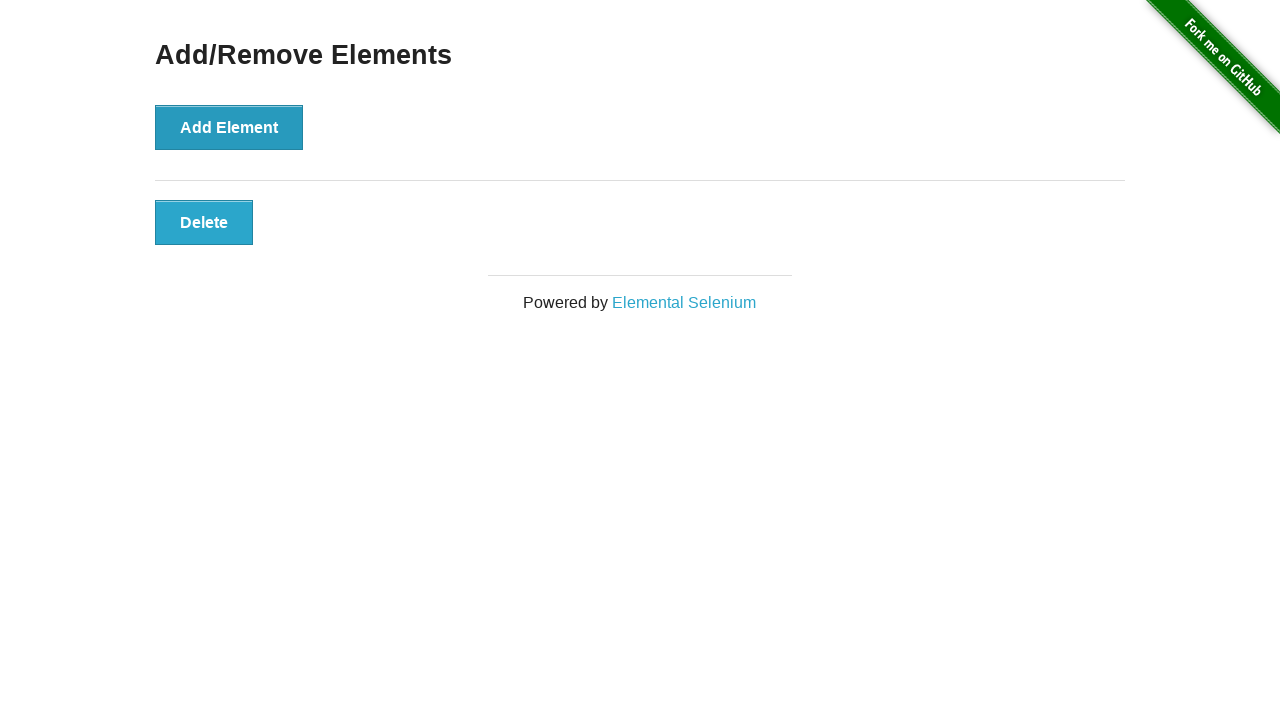

Waited 1 second between add button clicks
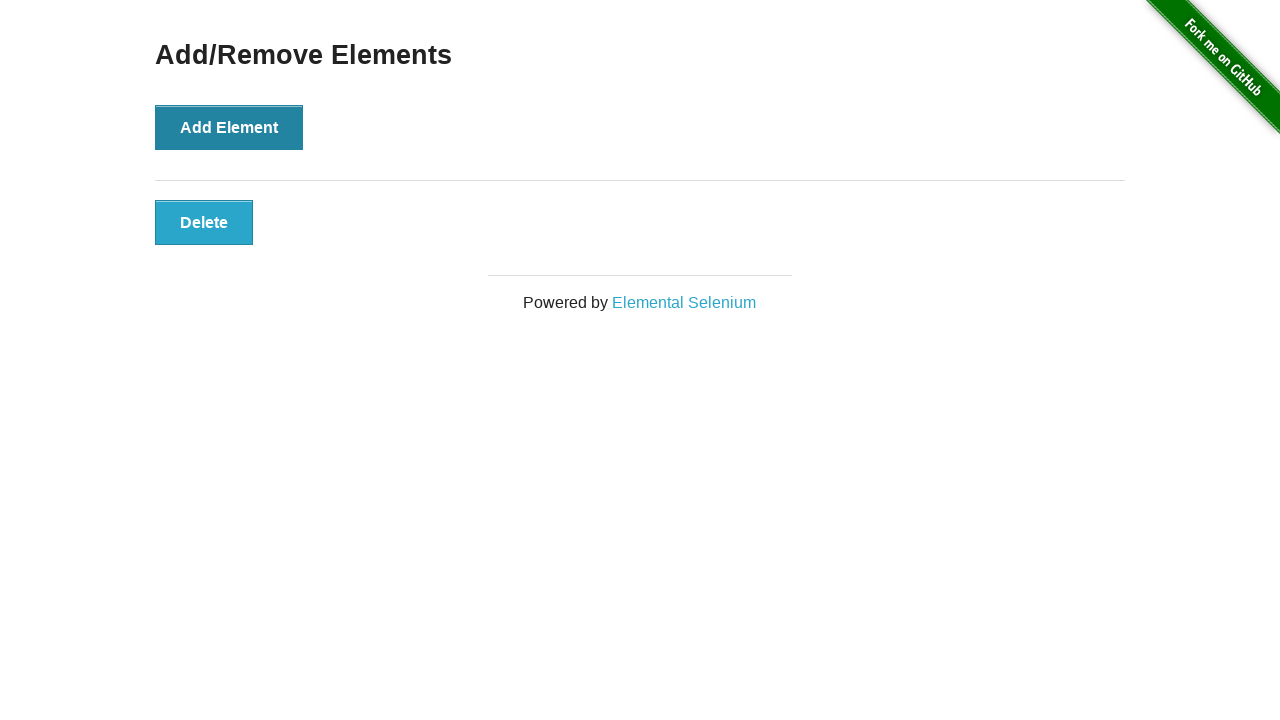

Clicked 'Add Element' button at (229, 127) on [onclick="addElement()"]
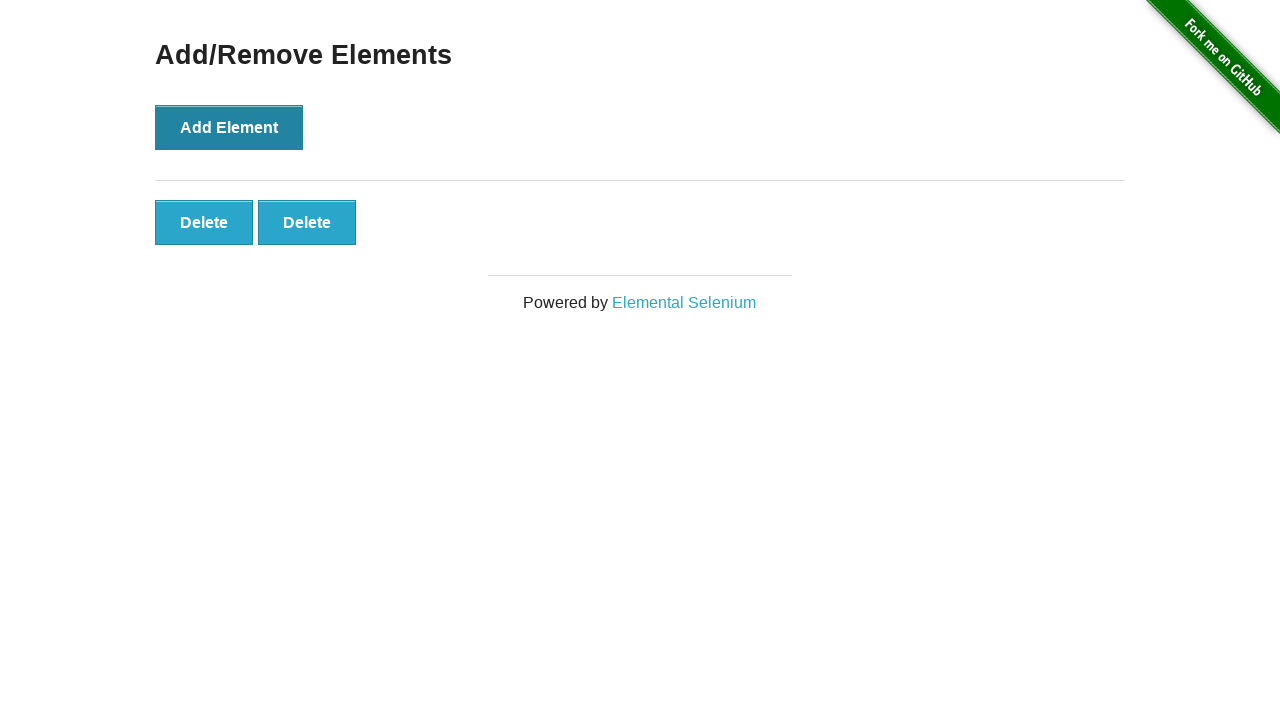

Waited 1 second between add button clicks
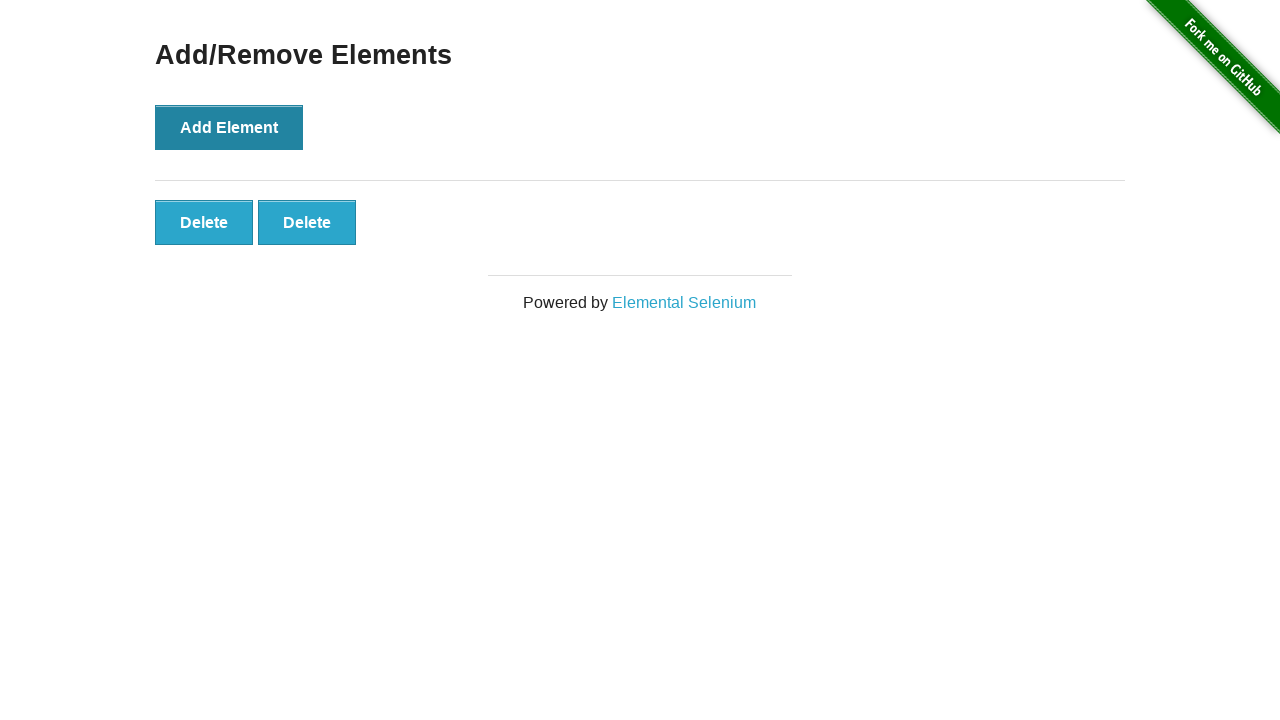

Clicked 'Add Element' button at (229, 127) on [onclick="addElement()"]
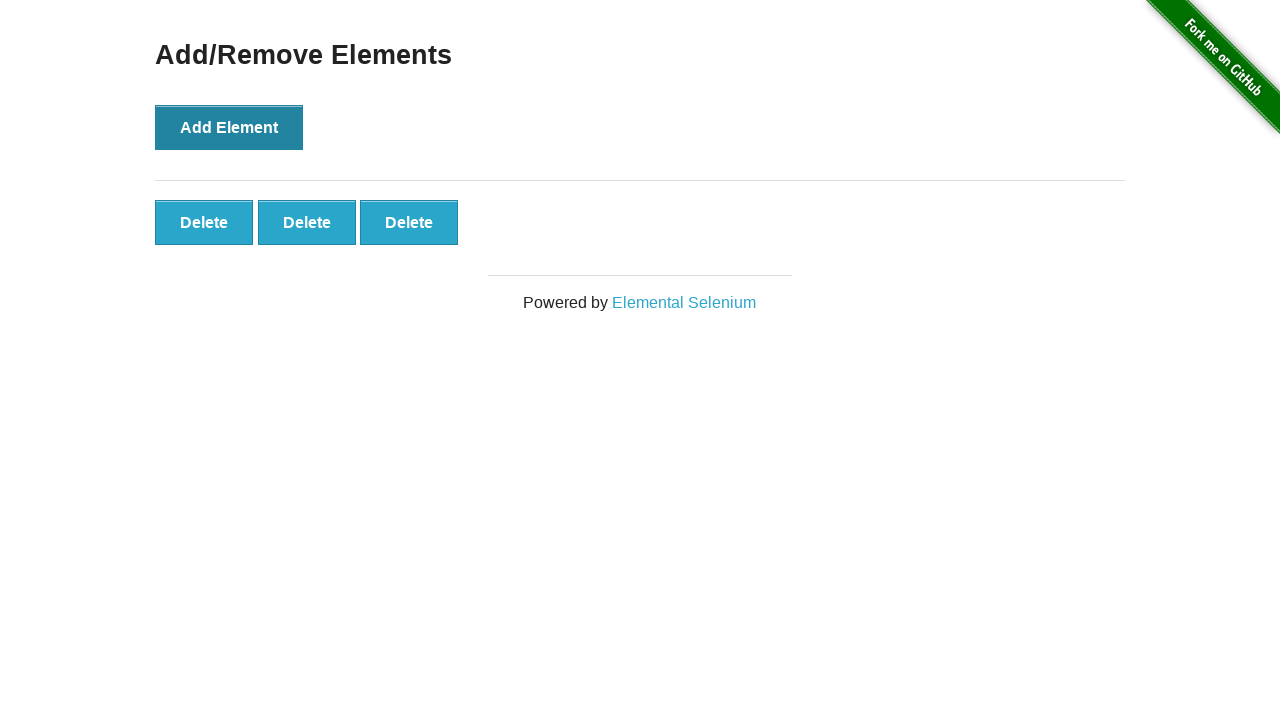

Waited 1 second between add button clicks
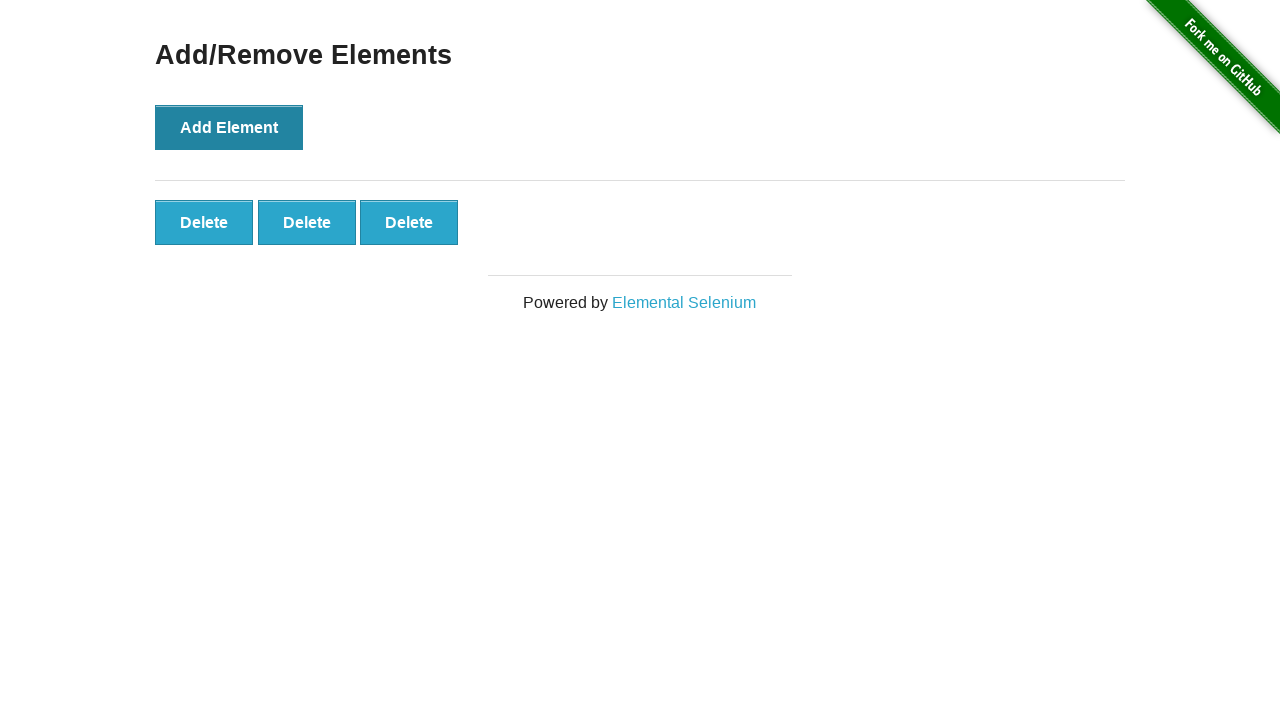

Clicked 'Add Element' button at (229, 127) on [onclick="addElement()"]
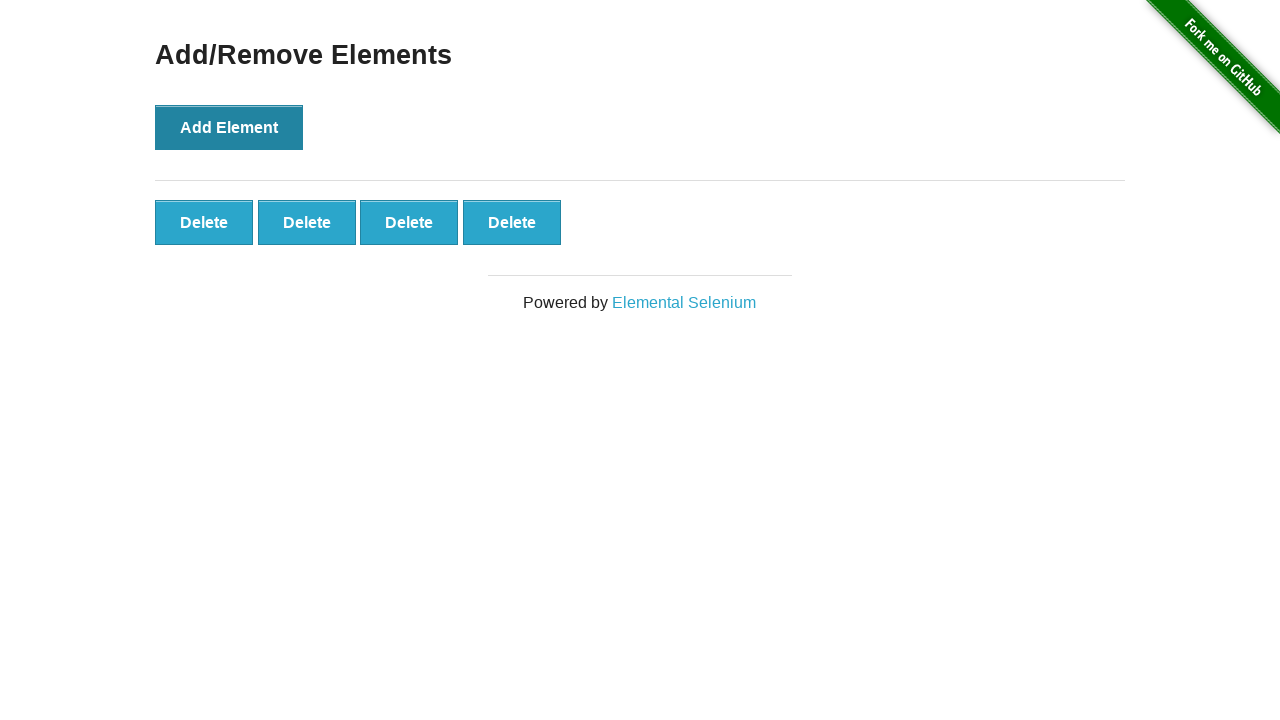

Waited 1 second between add button clicks
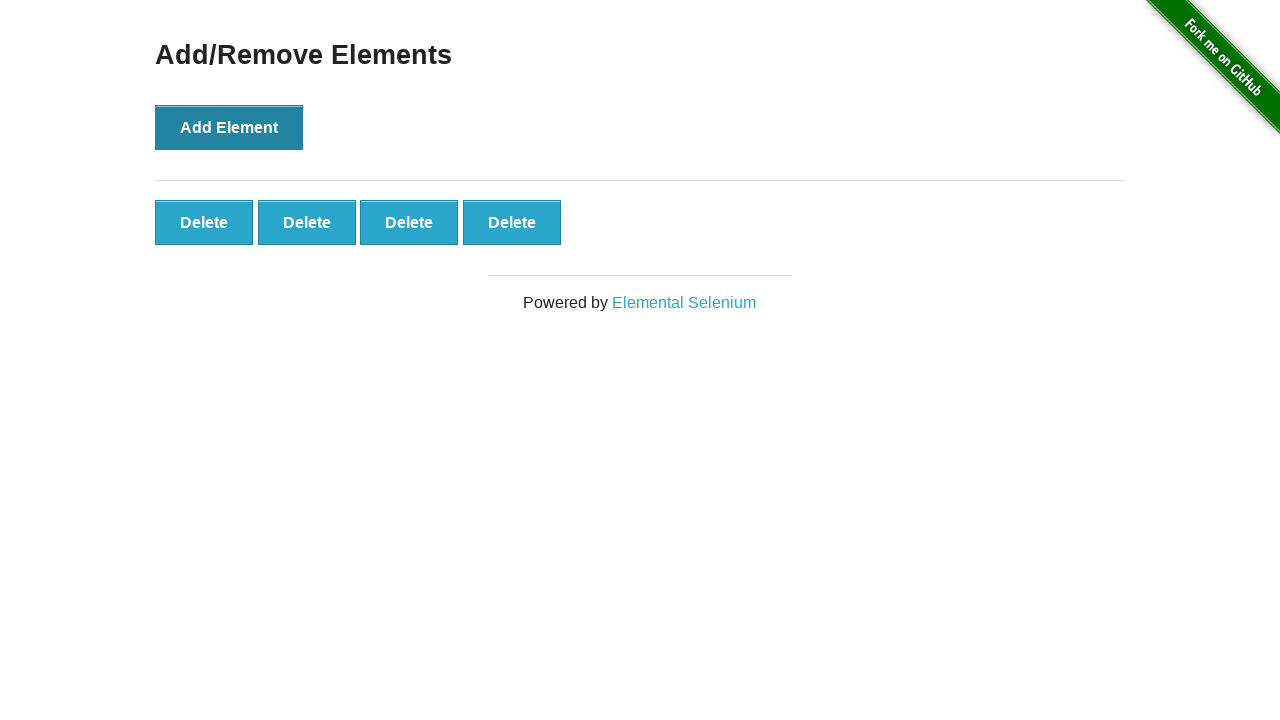

Clicked 'Add Element' button at (229, 127) on [onclick="addElement()"]
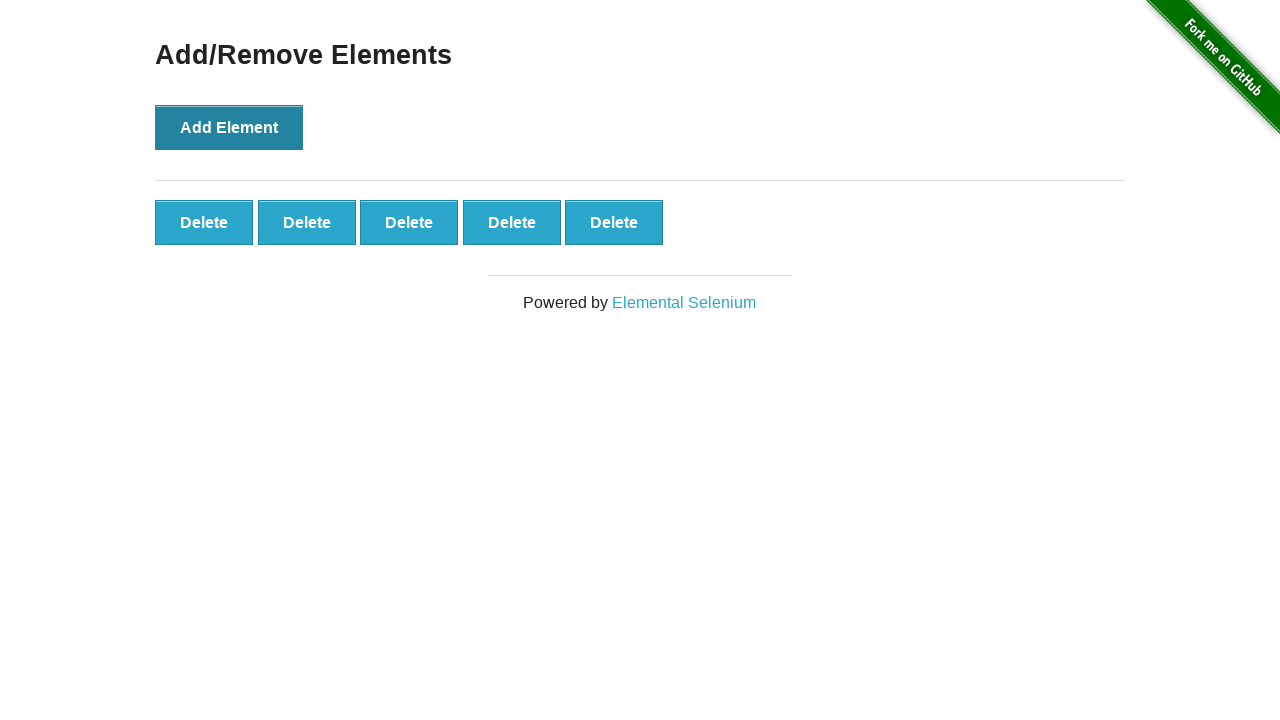

Waited 1 second between add button clicks
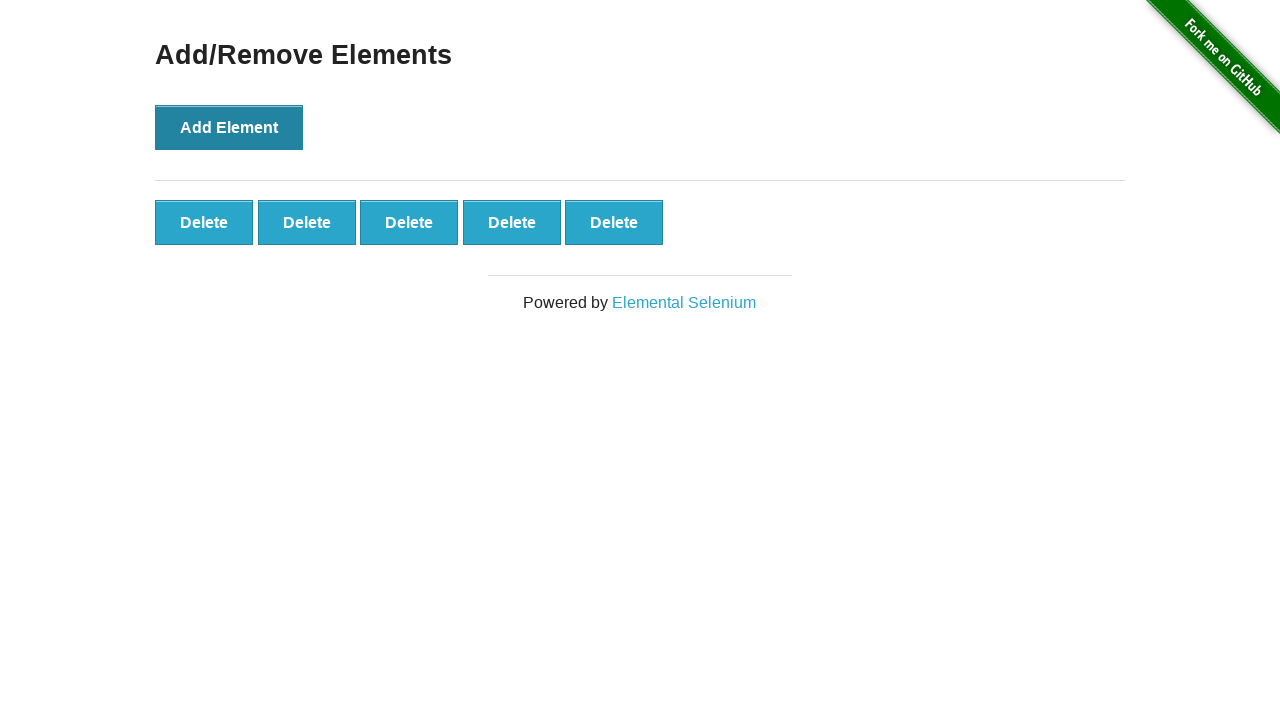

Delete buttons have been created after adding elements
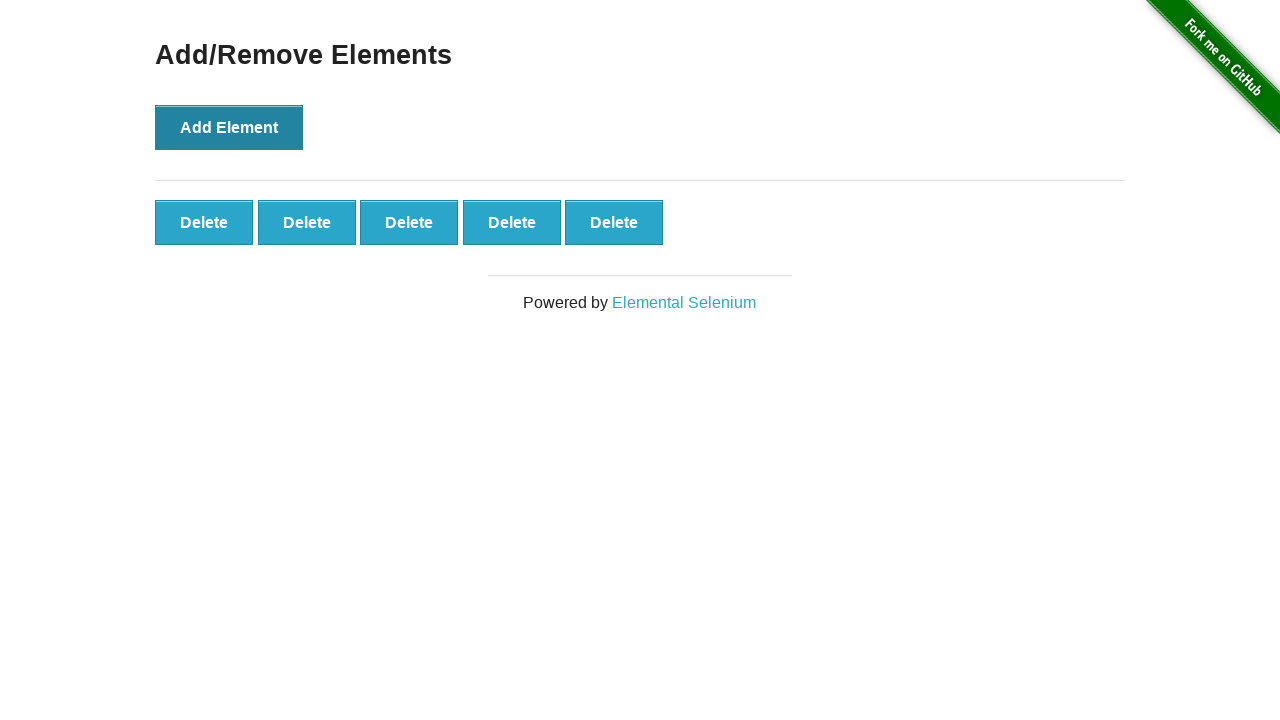

Retrieved all delete buttons - found 5 buttons
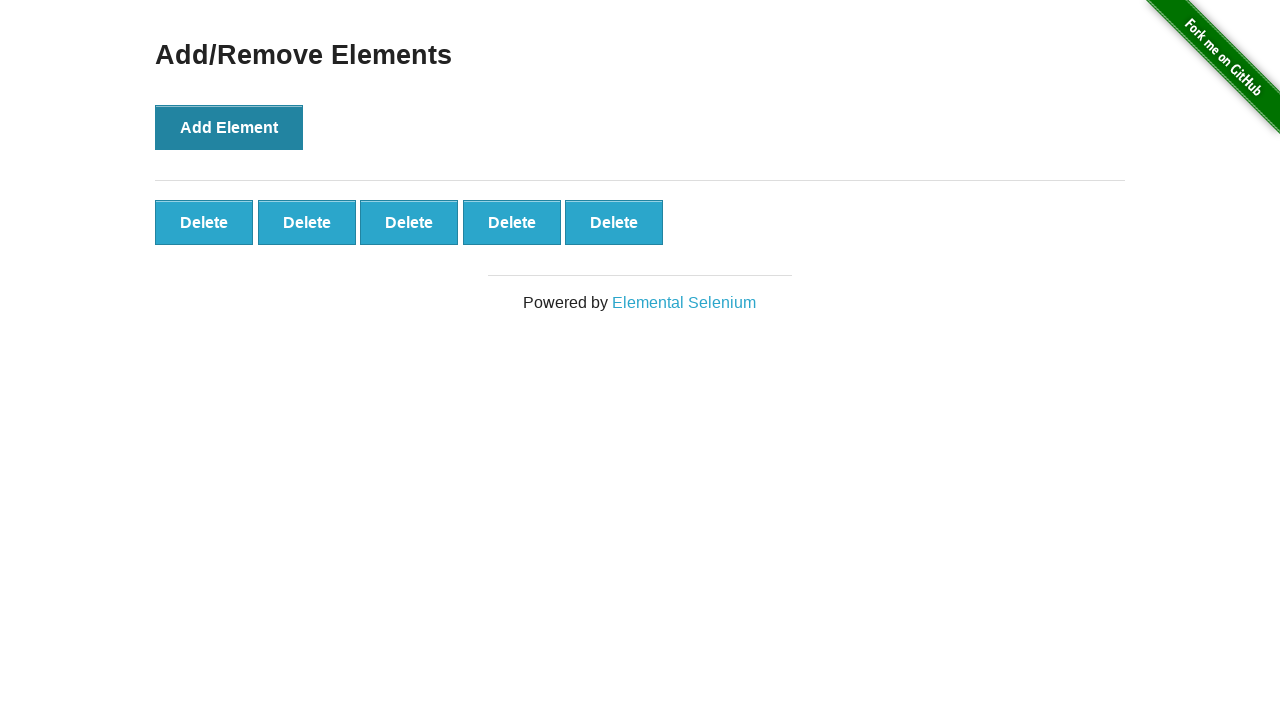

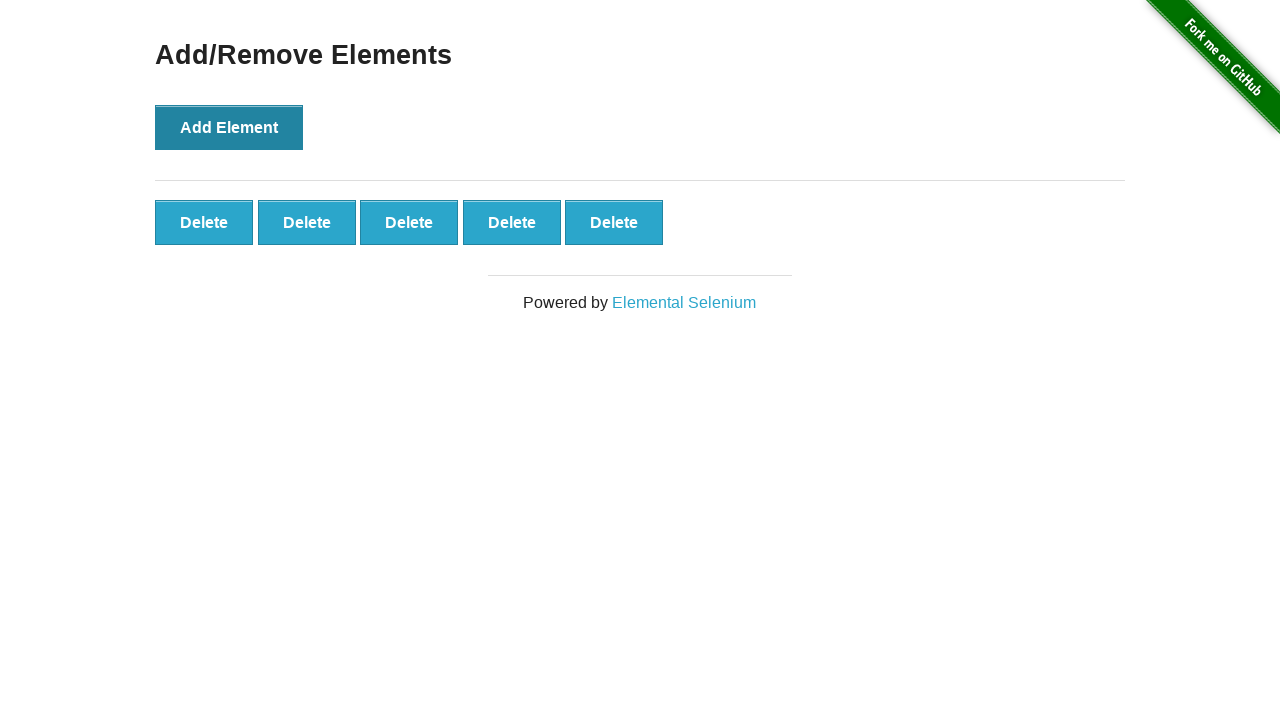